Verifies that the OrangeHRM login page has the correct title

Starting URL: https://opensource-demo.orangehrmlive.com/web/index.php/auth/login

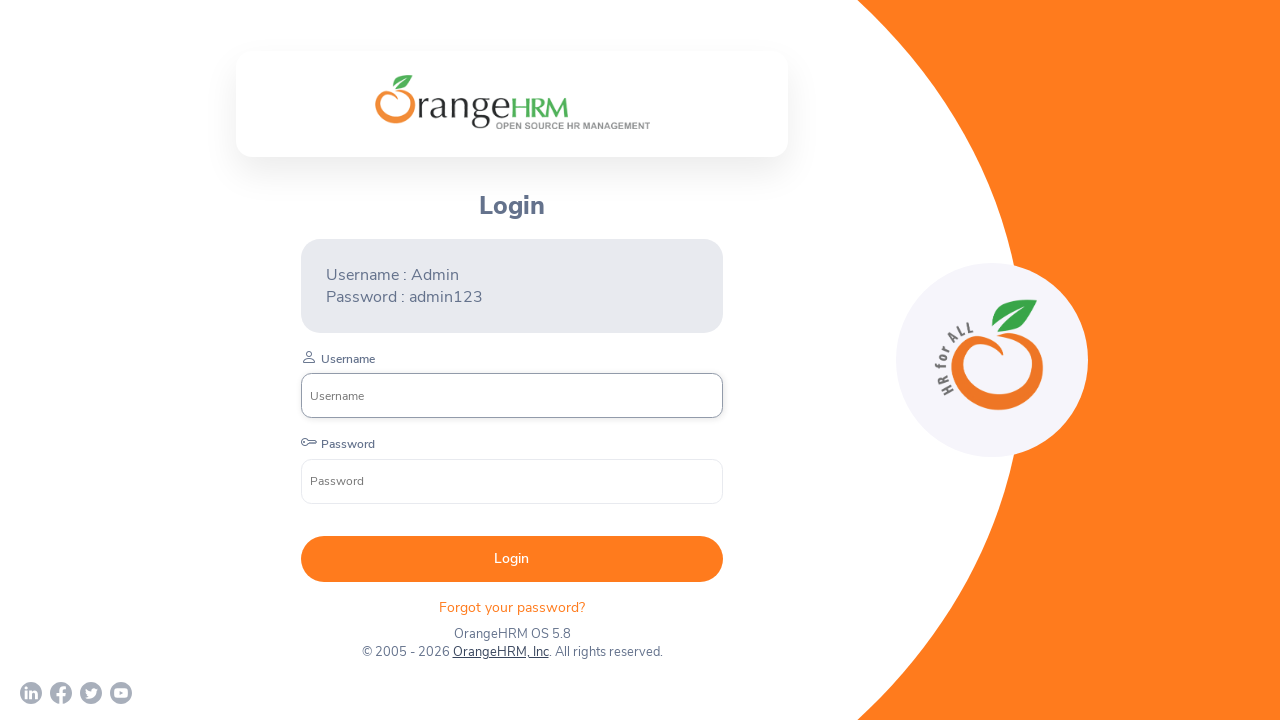

Retrieved page title from OrangeHRM login page
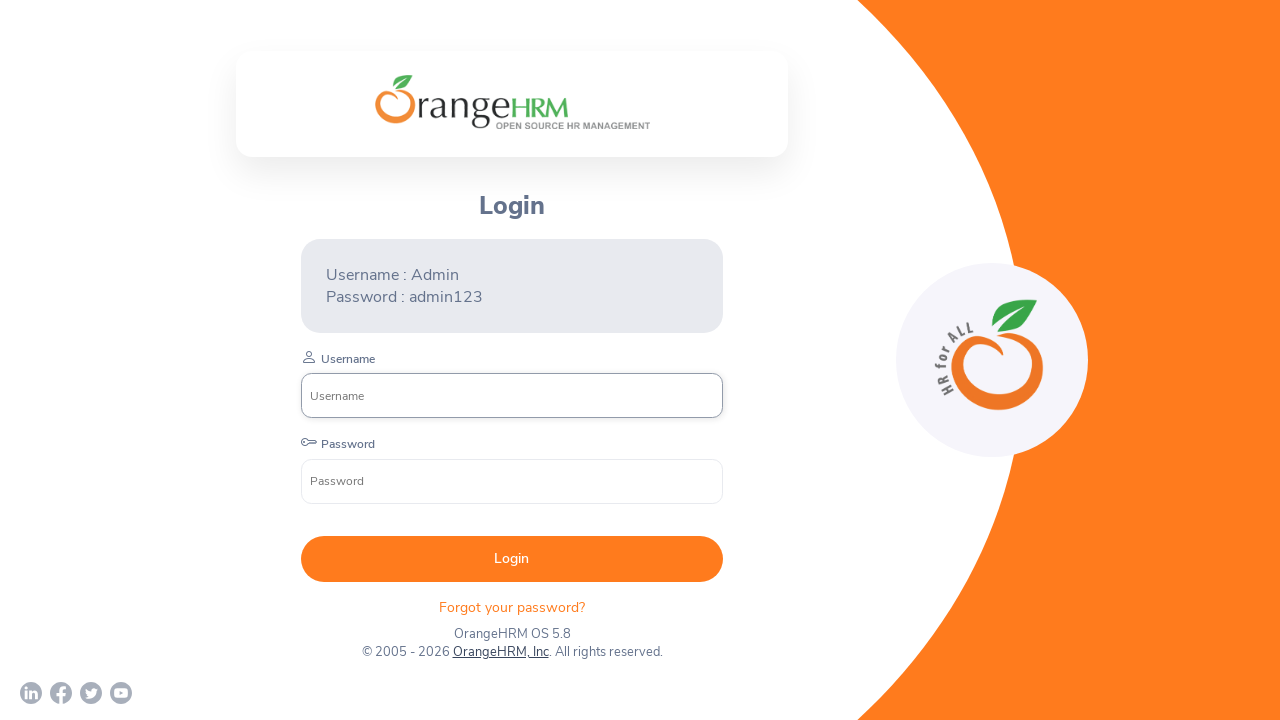

Verified page title is 'OrangeHRM' - assertion passed
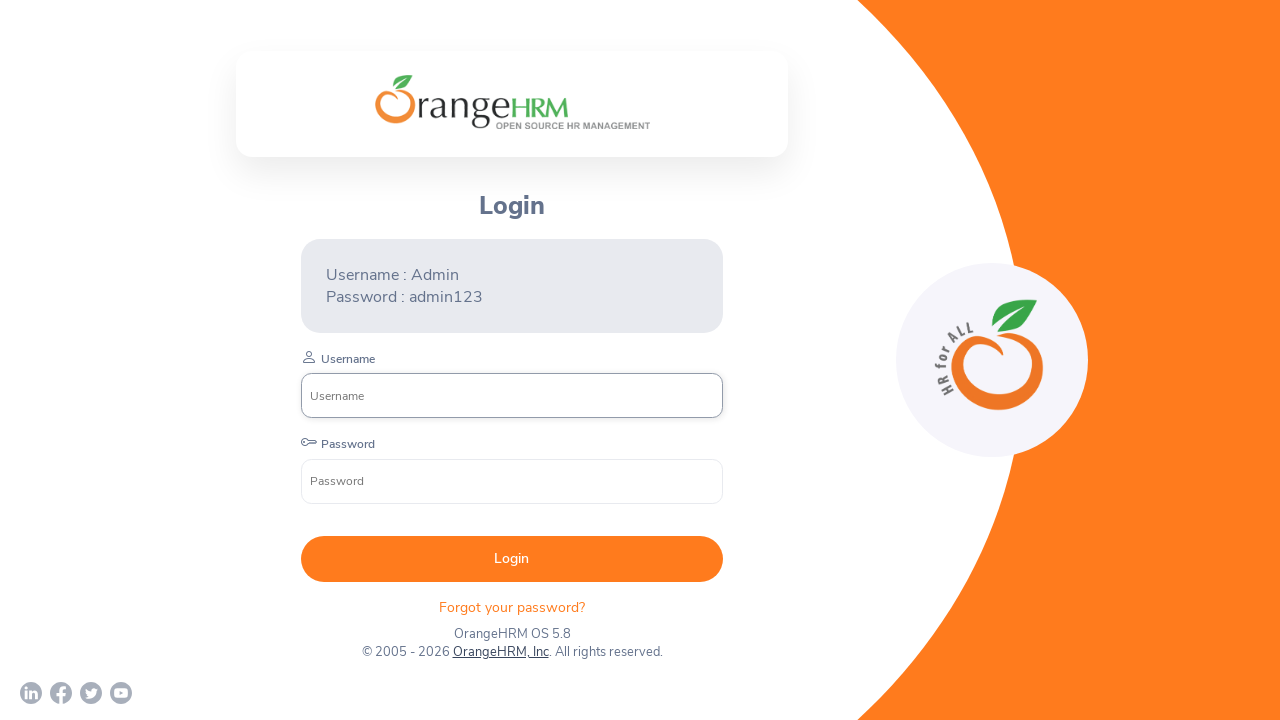

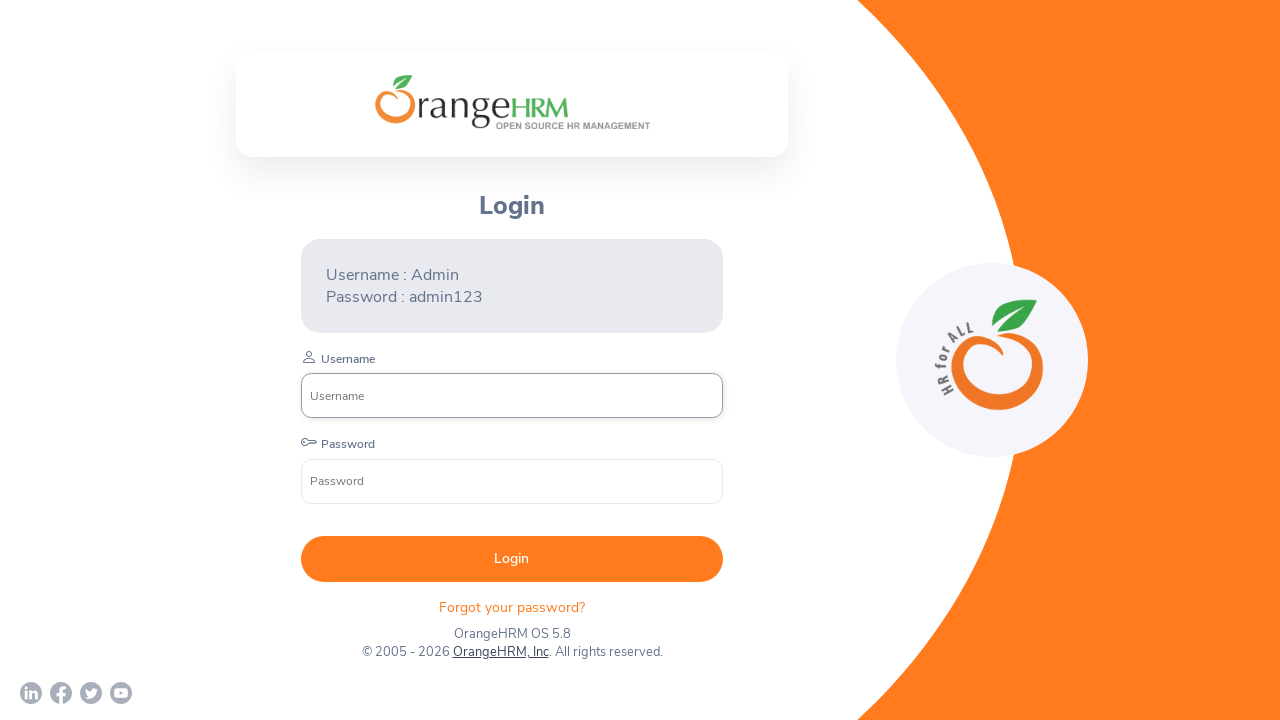